Tests dynamic element creation by clicking the "Add Element" button multiple times and verifying that delete buttons are created

Starting URL: http://the-internet.herokuapp.com/add_remove_elements/

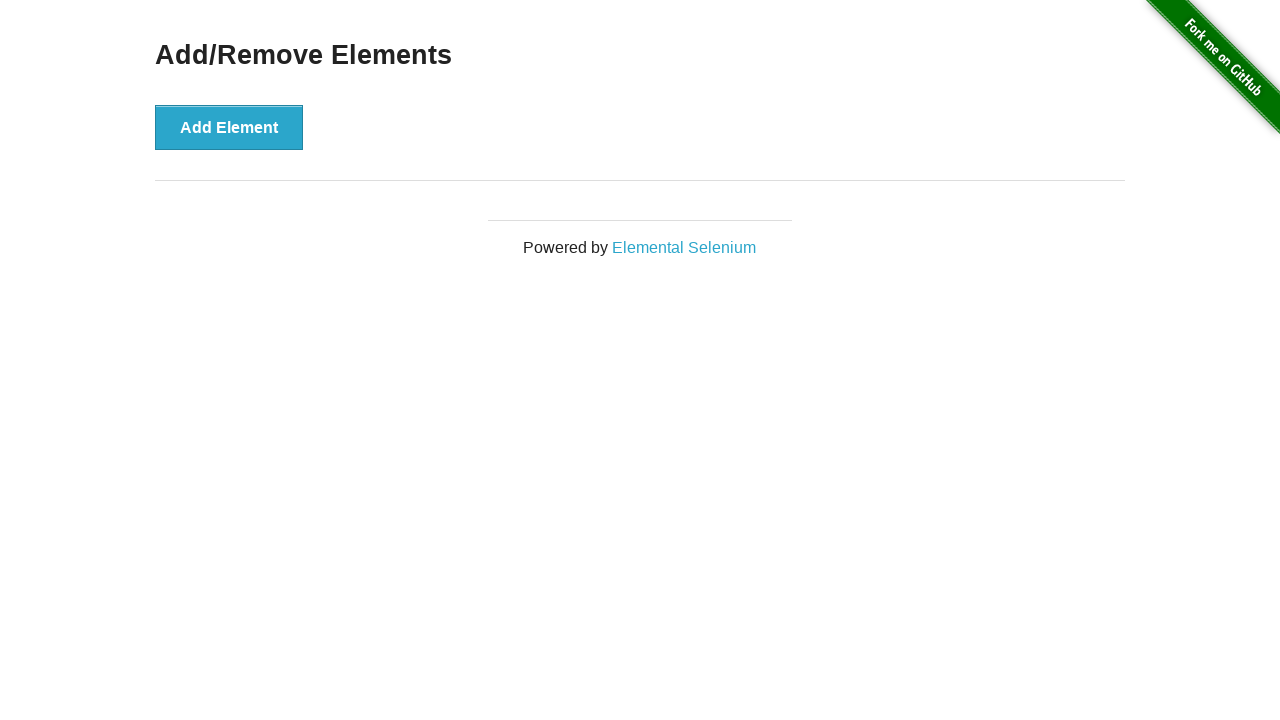

Clicked 'Add Element' button (iteration 1) at (229, 127) on [onclick="addElement()"]
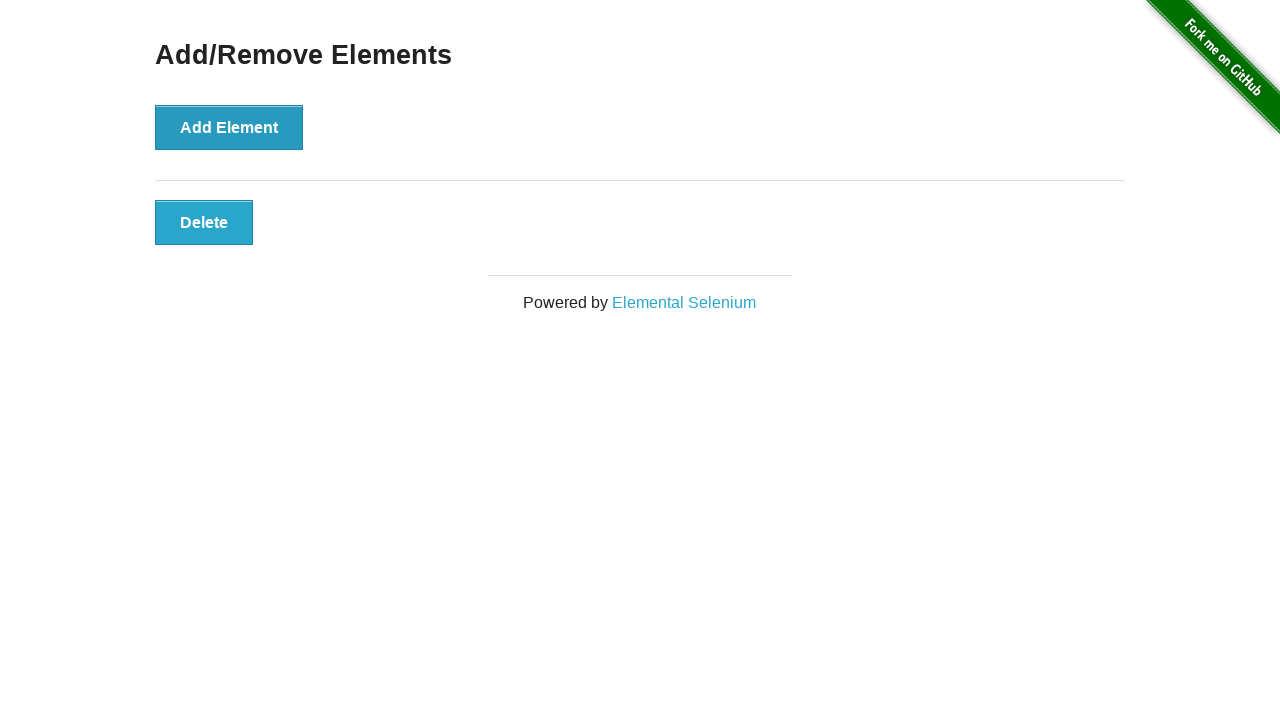

Clicked 'Add Element' button (iteration 2) at (229, 127) on [onclick="addElement()"]
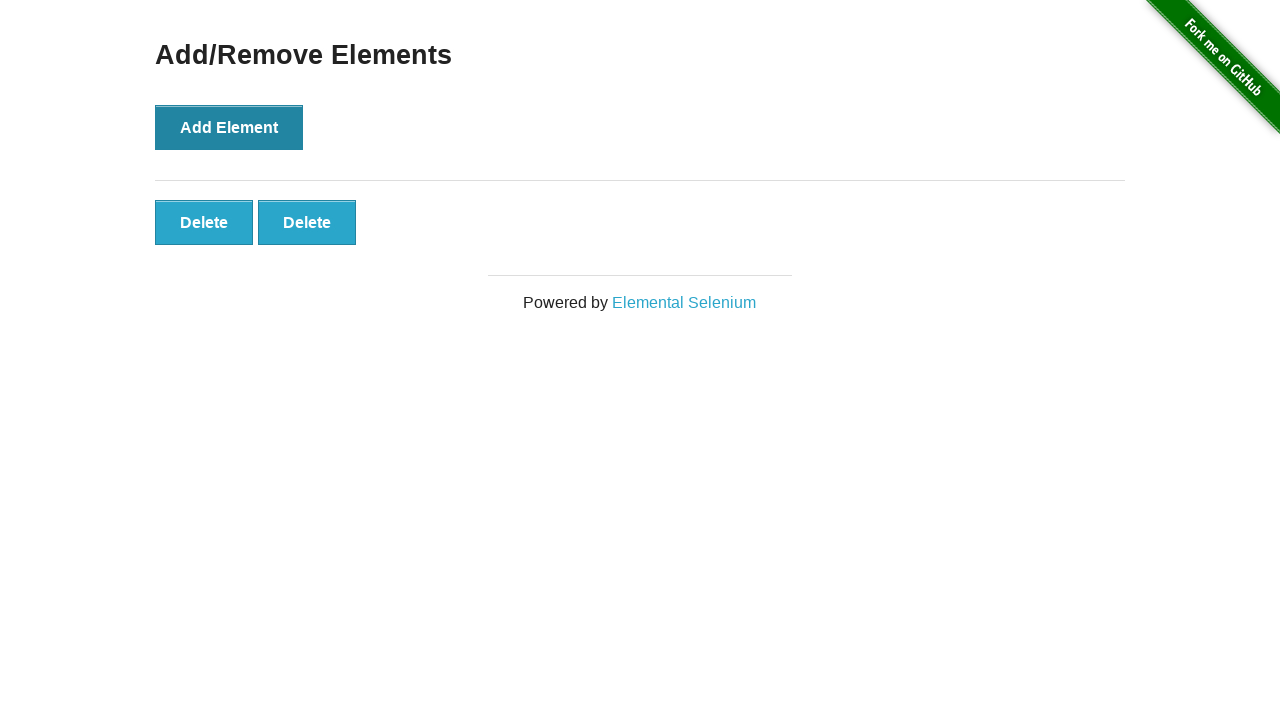

Clicked 'Add Element' button (iteration 3) at (229, 127) on [onclick="addElement()"]
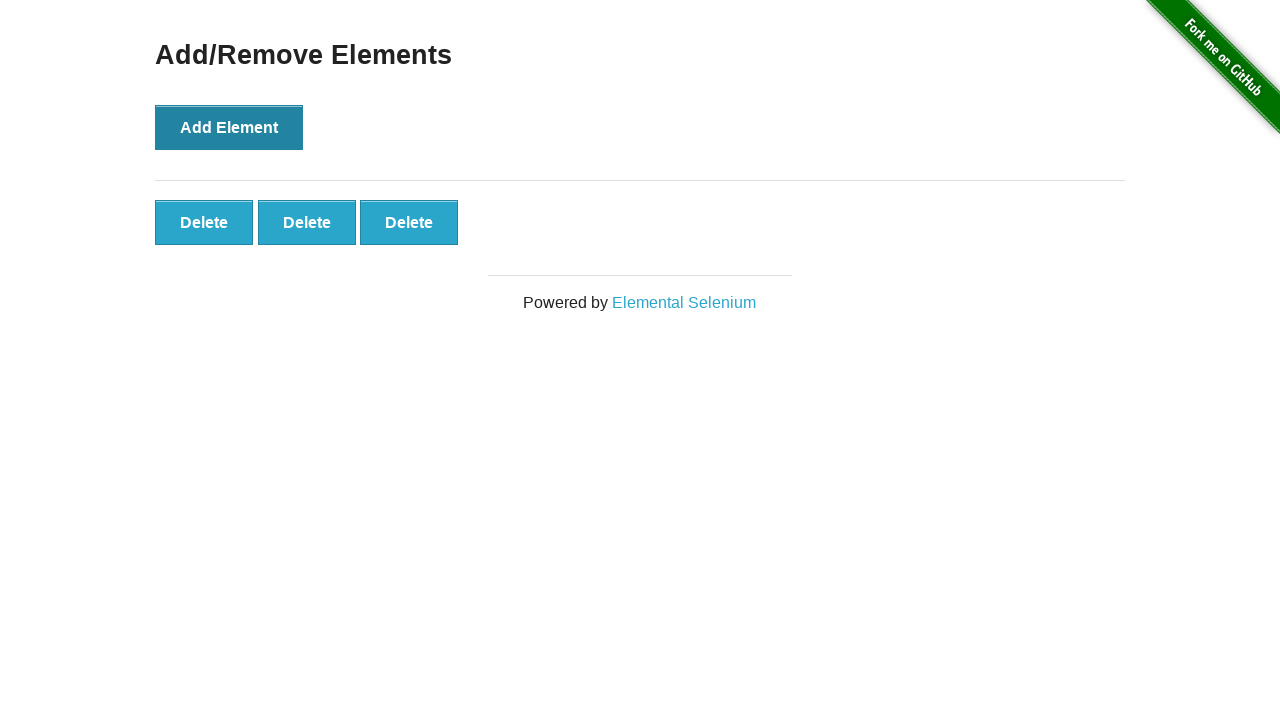

Clicked 'Add Element' button (iteration 4) at (229, 127) on [onclick="addElement()"]
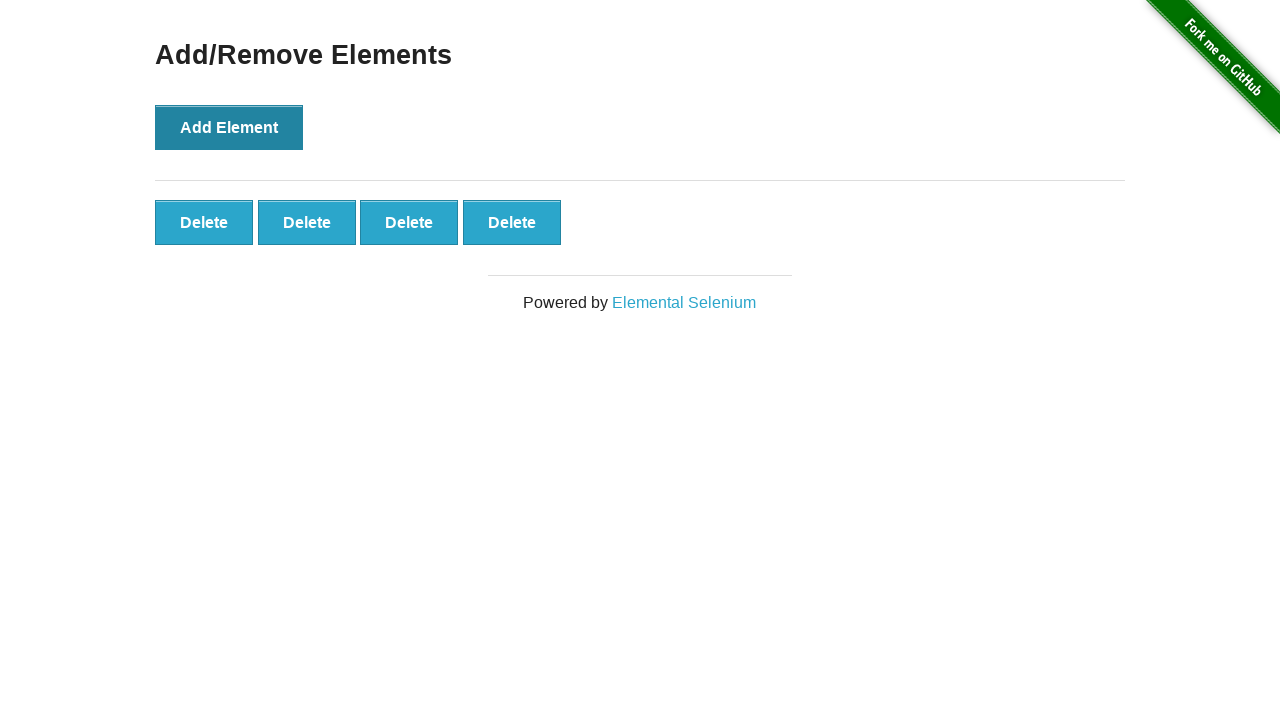

Clicked 'Add Element' button (iteration 5) at (229, 127) on [onclick="addElement()"]
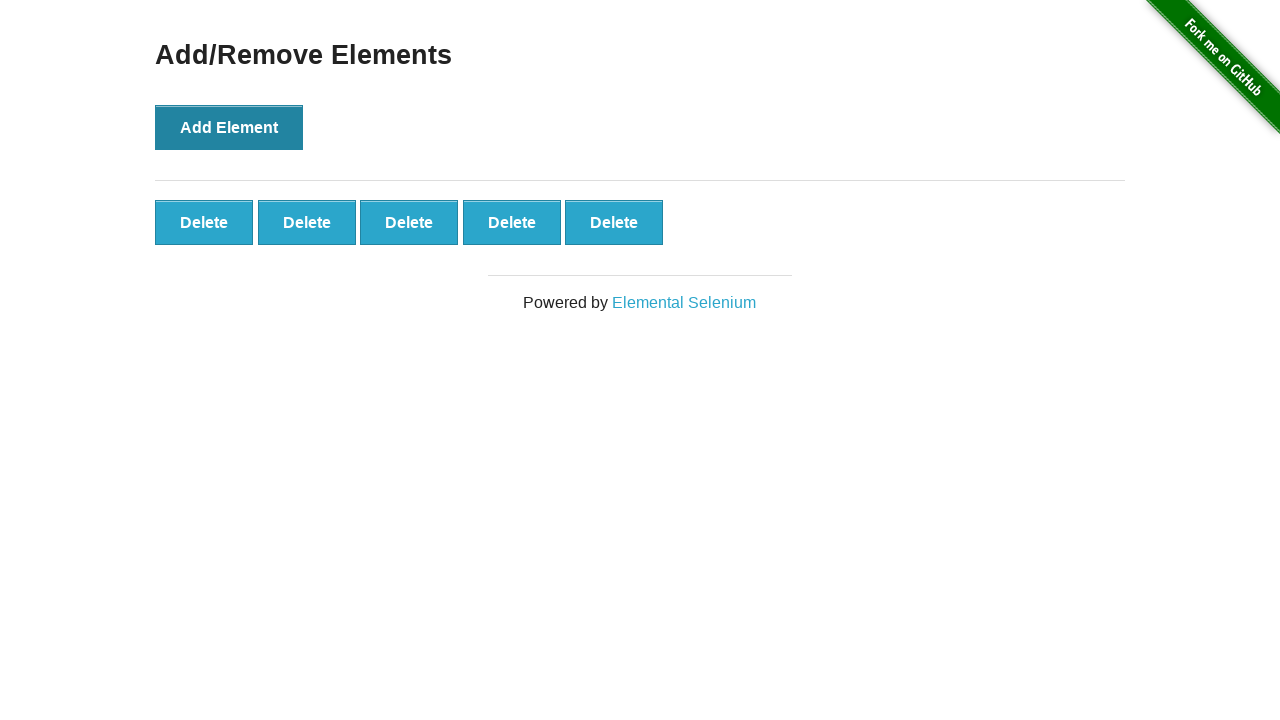

Waited for delete buttons to be present
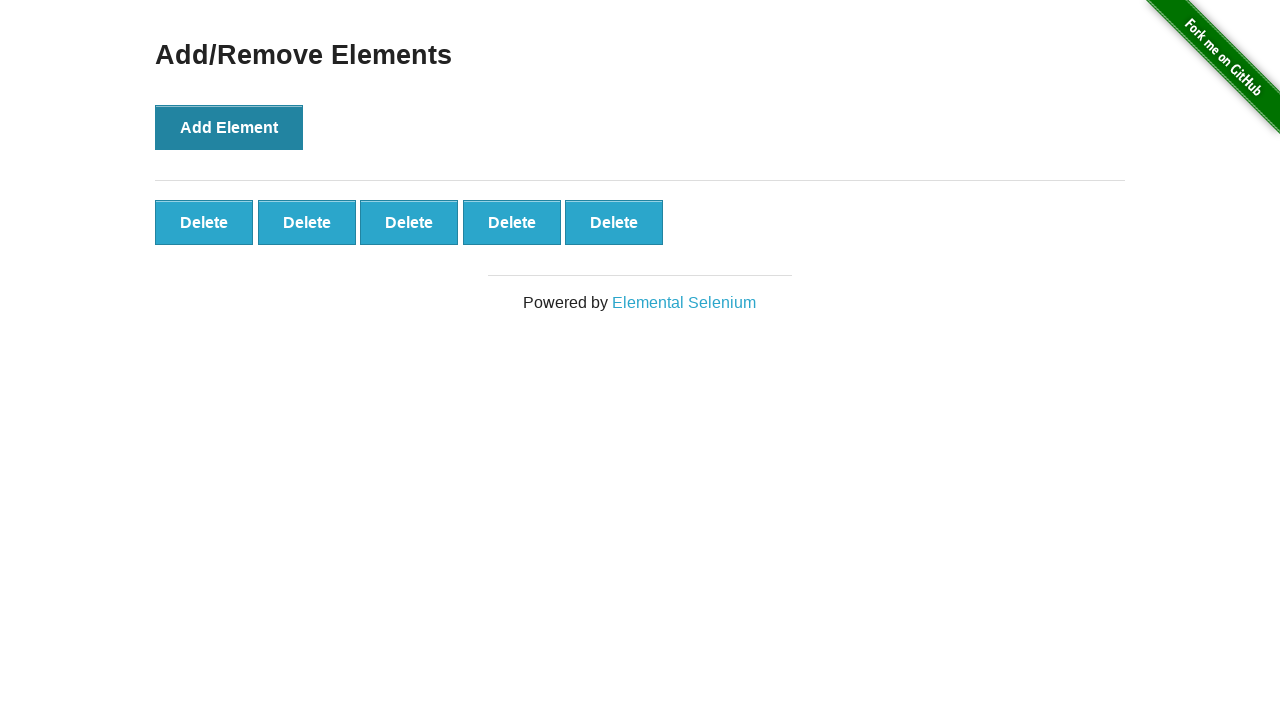

Retrieved all delete buttons from the page
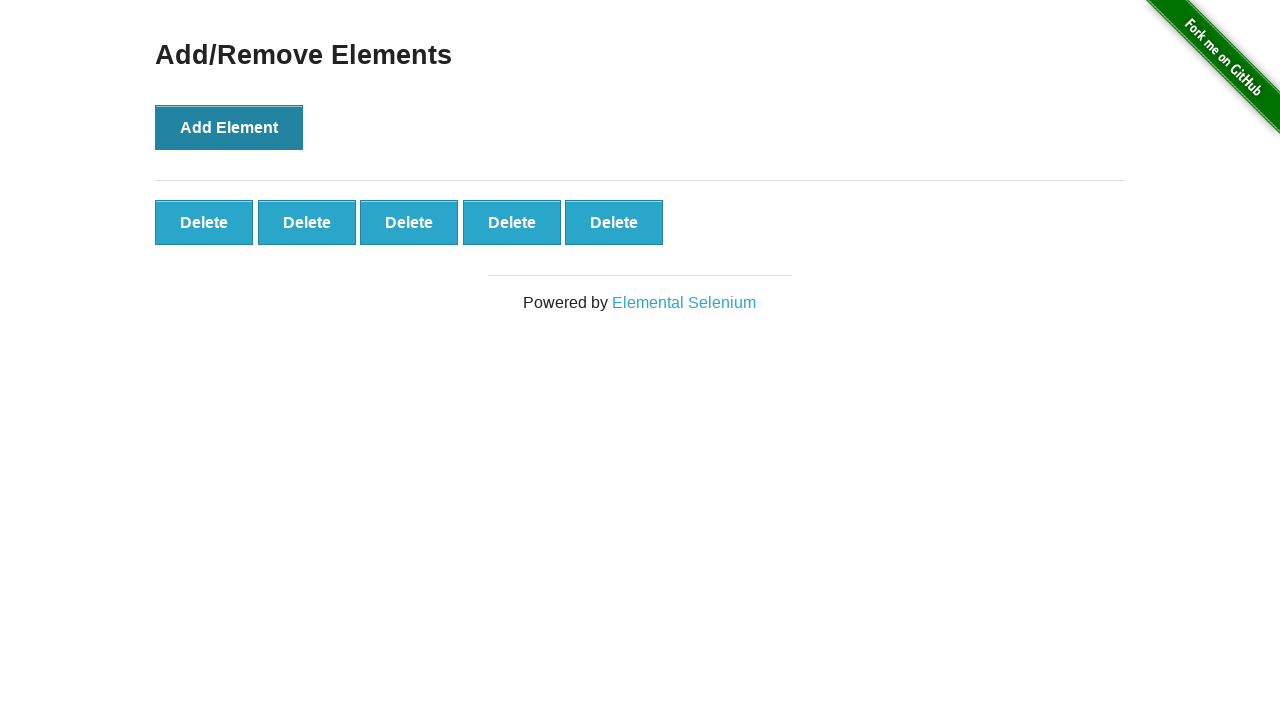

Verified that exactly 5 delete buttons were created
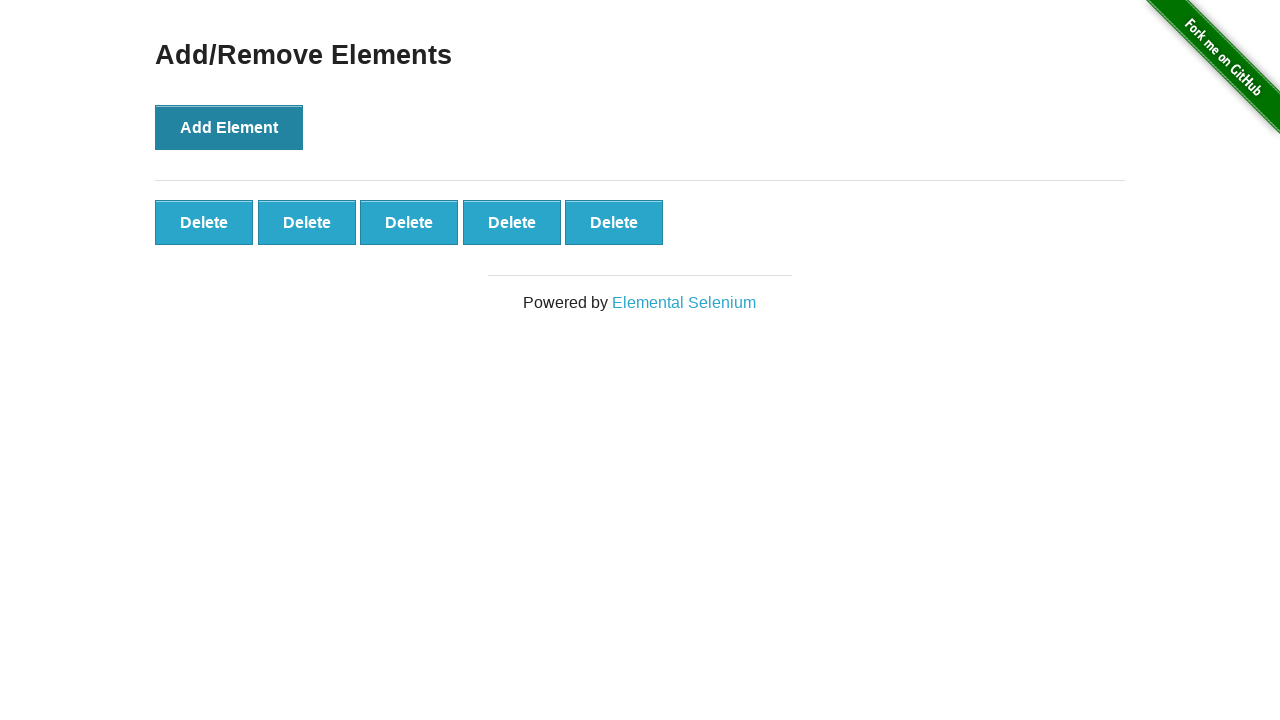

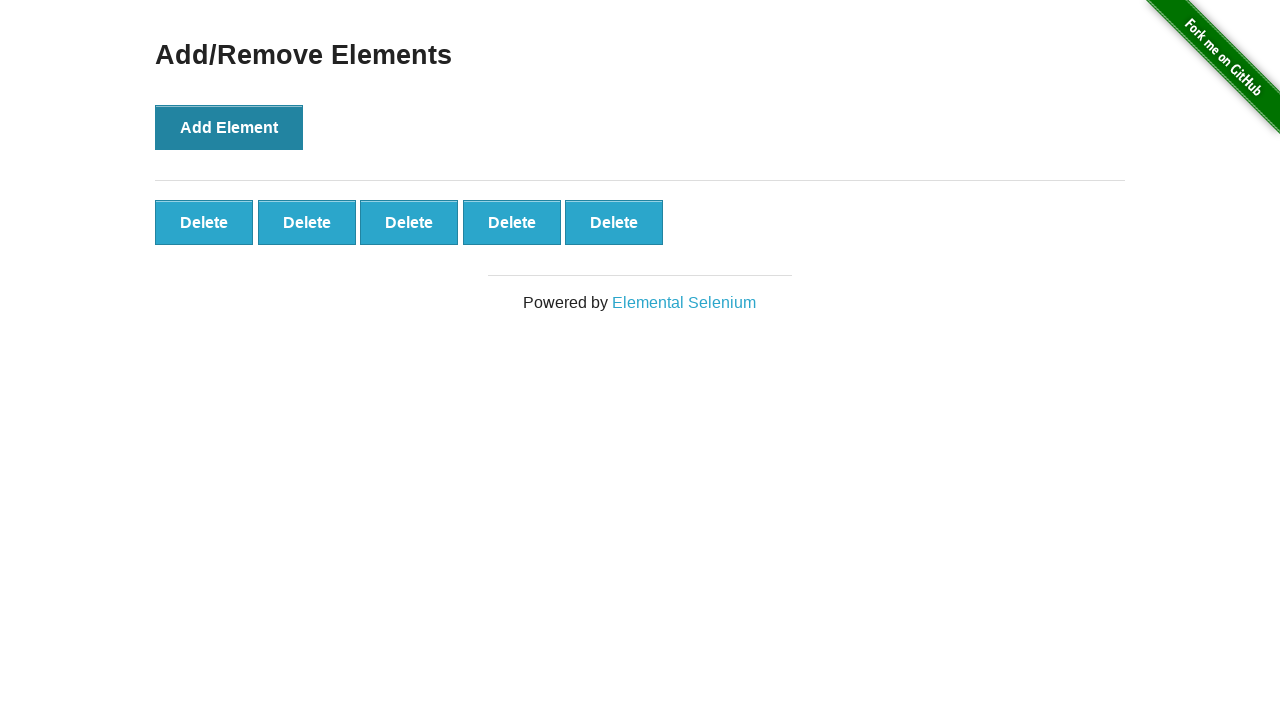